Tests scrolling functionality and interaction with a disabled button element on the LetCode buttons practice page

Starting URL: https://letcode.in/buttons

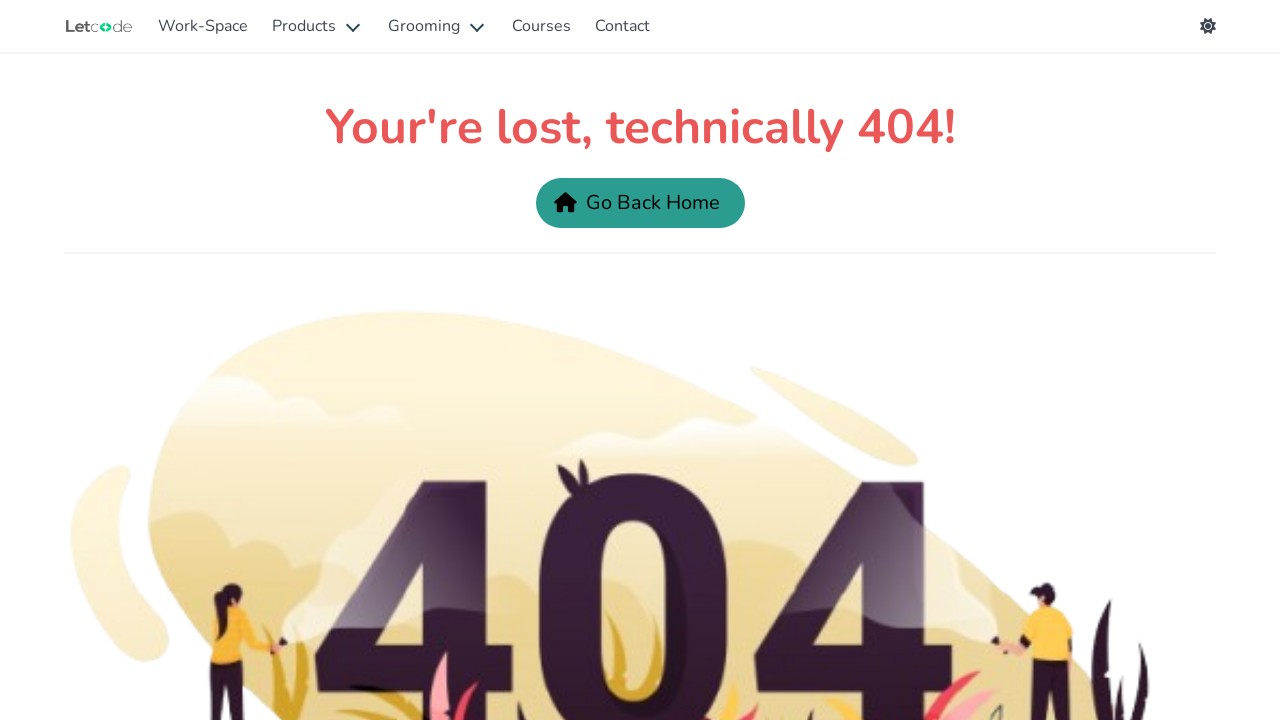

Located disabled button element with ID 'isDisabled'
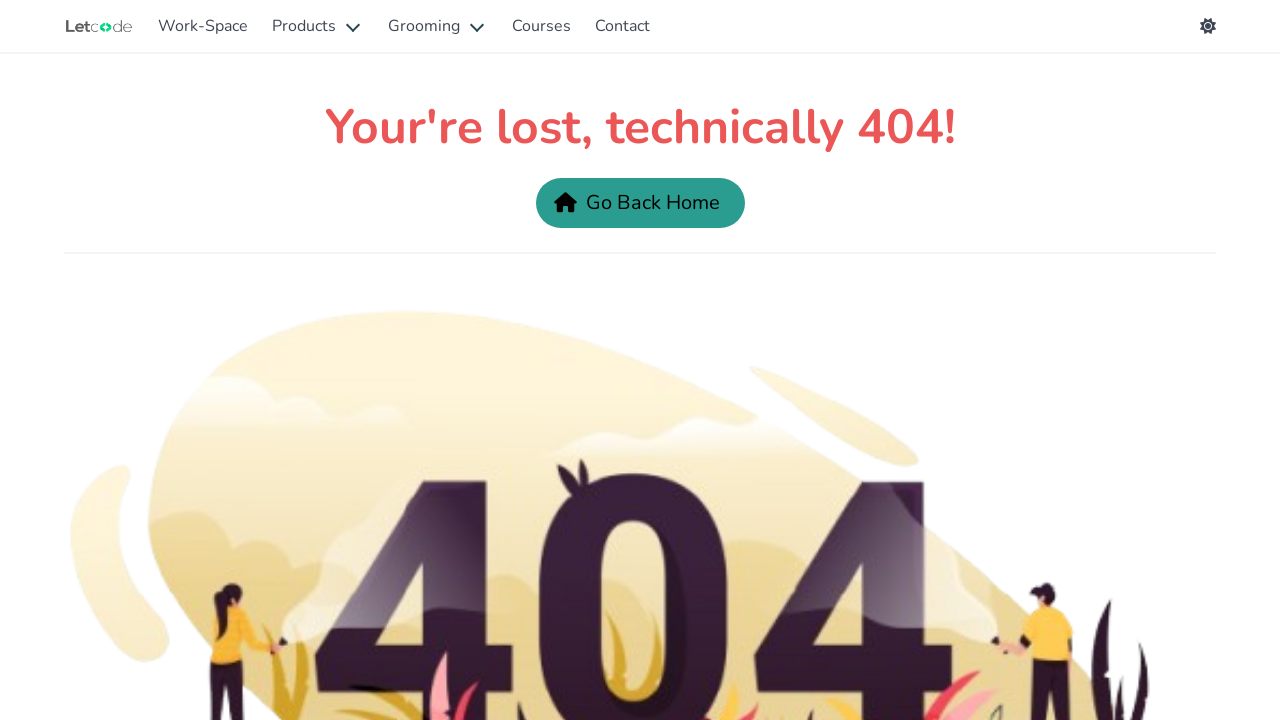

Scrolled to bottom of page
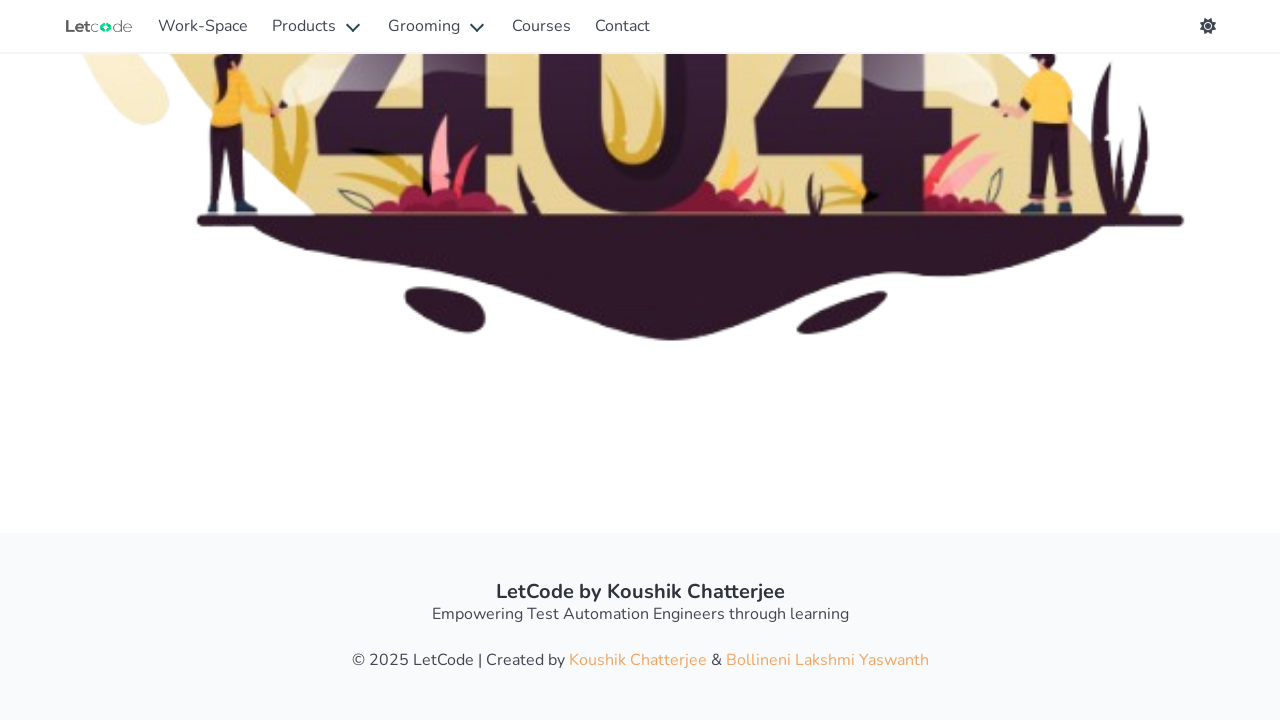

Click on disabled button failed as expected due to disabled state on #isDisabled
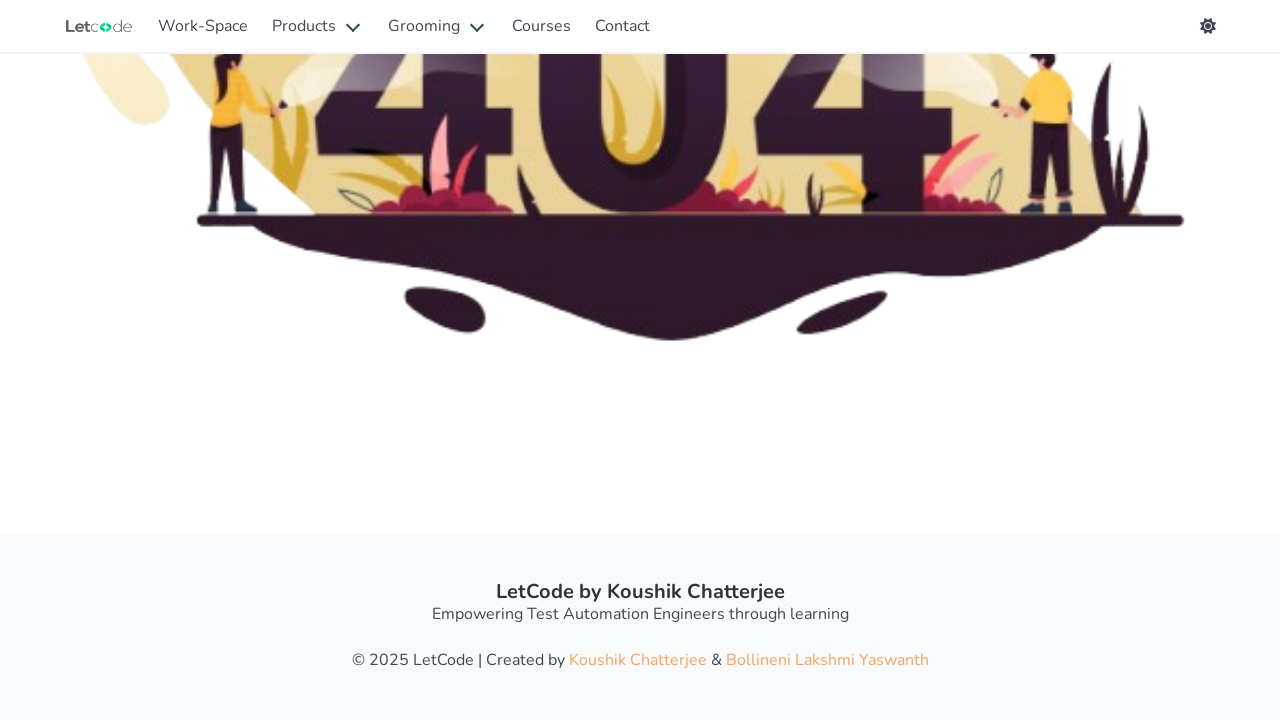

Waited for 2 seconds
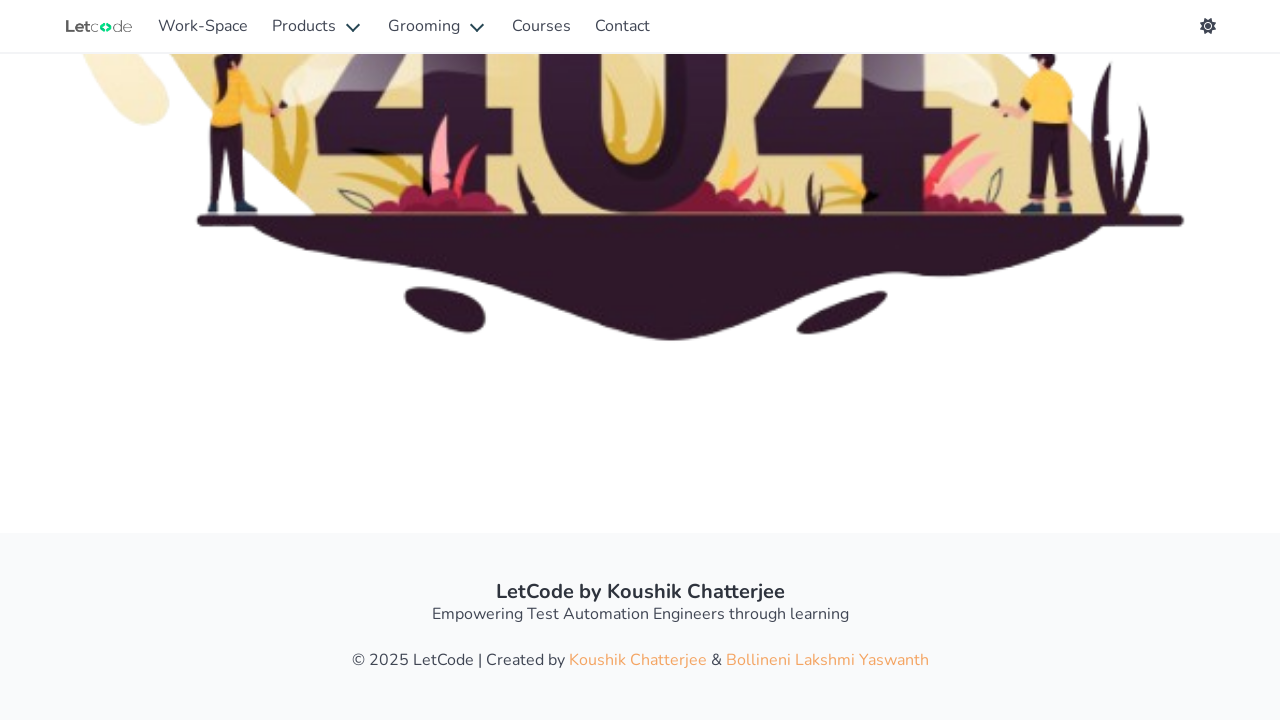

Scrolled back up slightly
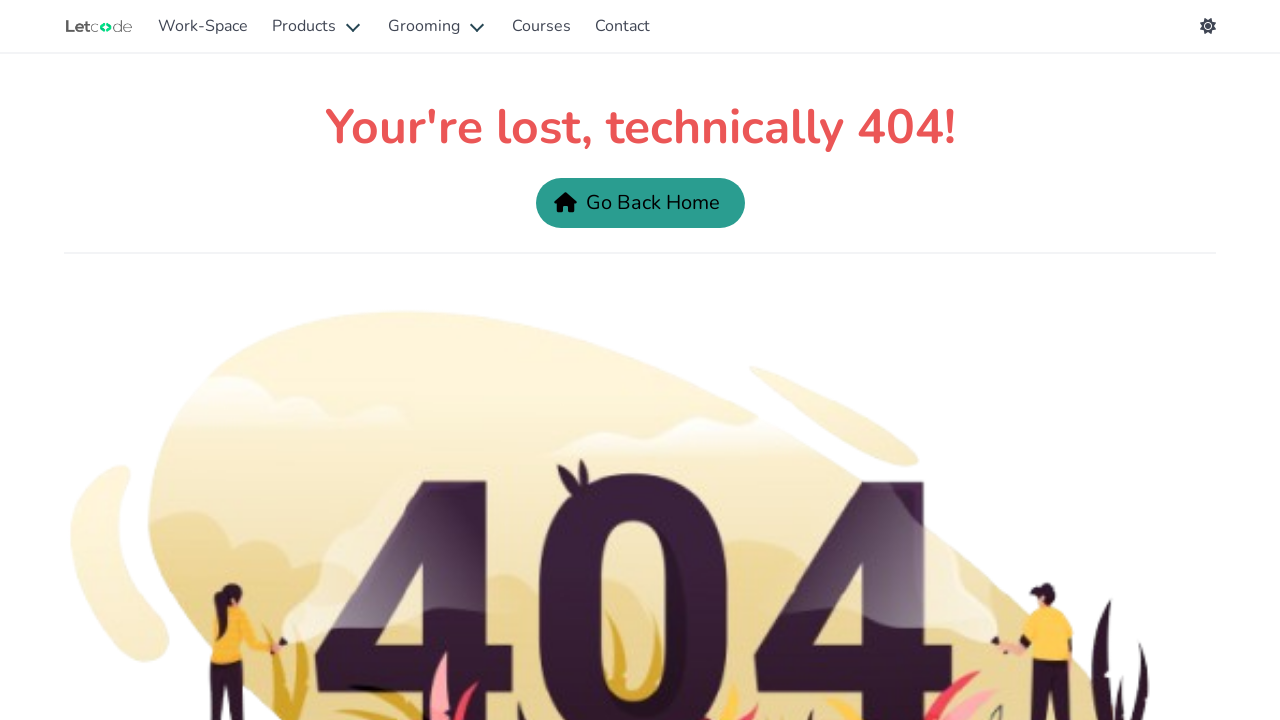

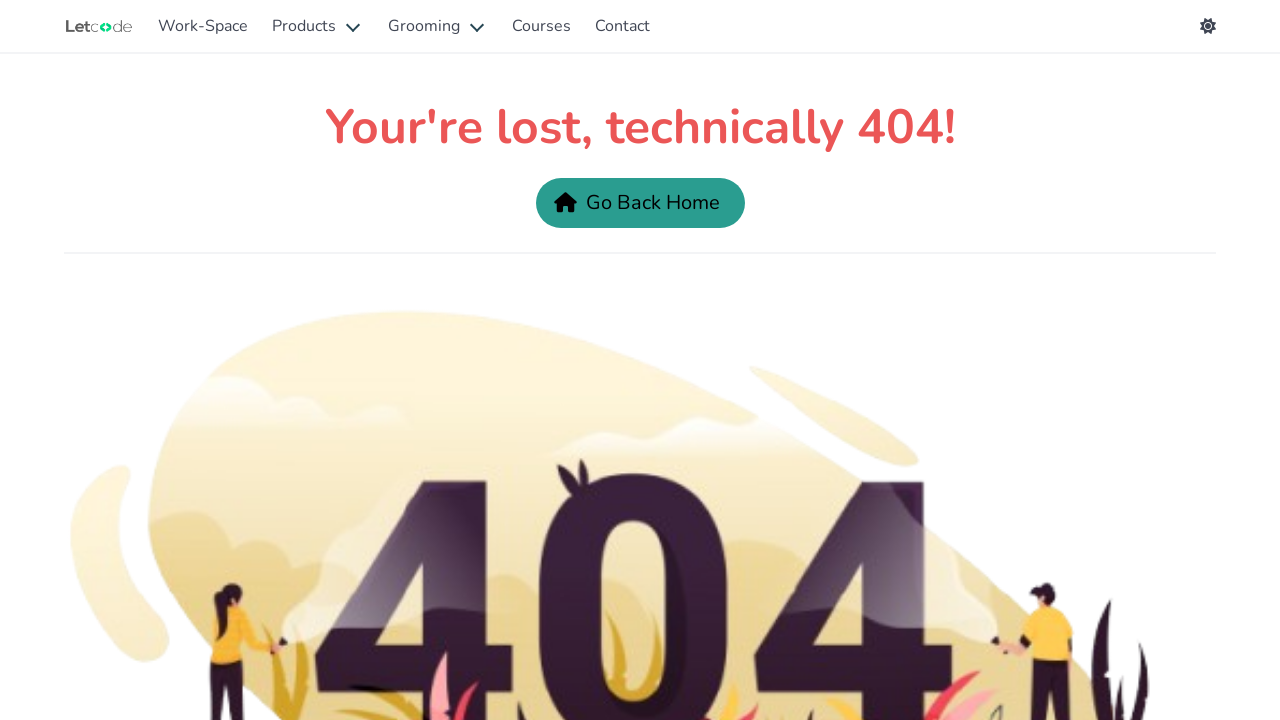